Tests navigating to the Samsung Galaxy S6 product page on demoblaze.com and verifies the product title is displayed correctly

Starting URL: https://demoblaze.com/

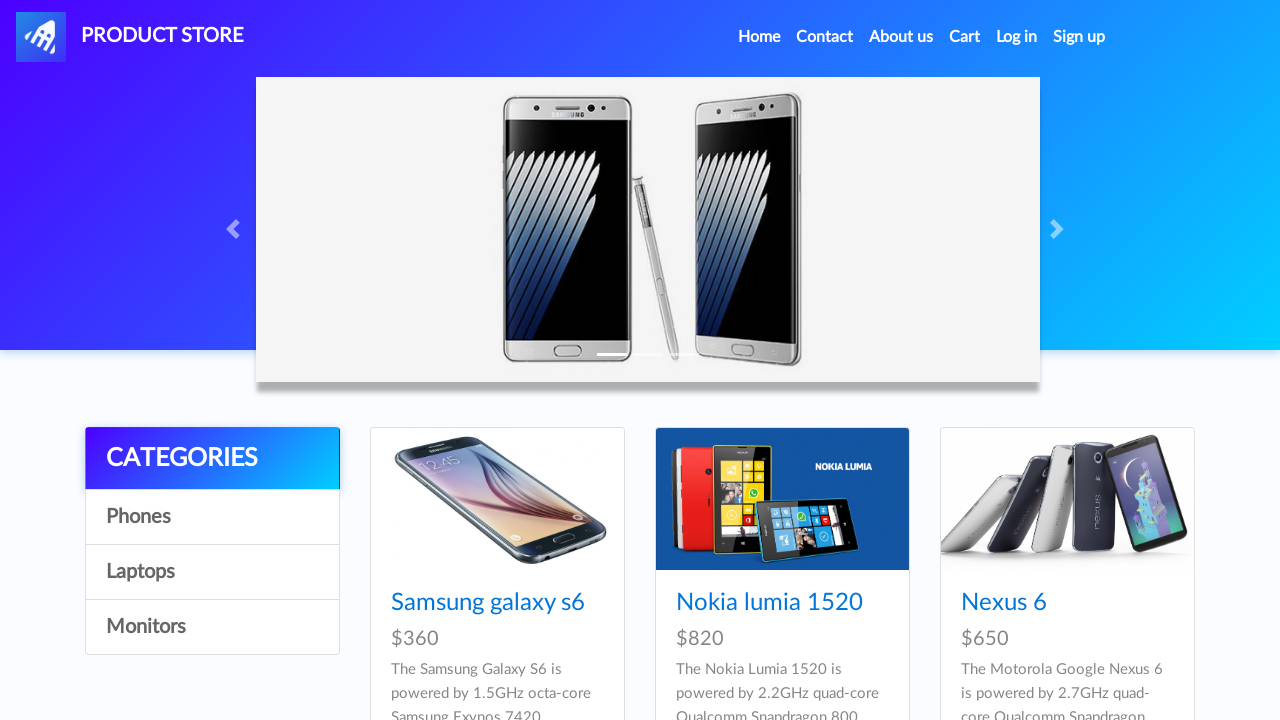

Clicked on Samsung Galaxy S6 product link at (488, 603) on xpath=//a[text()='Samsung galaxy s6']
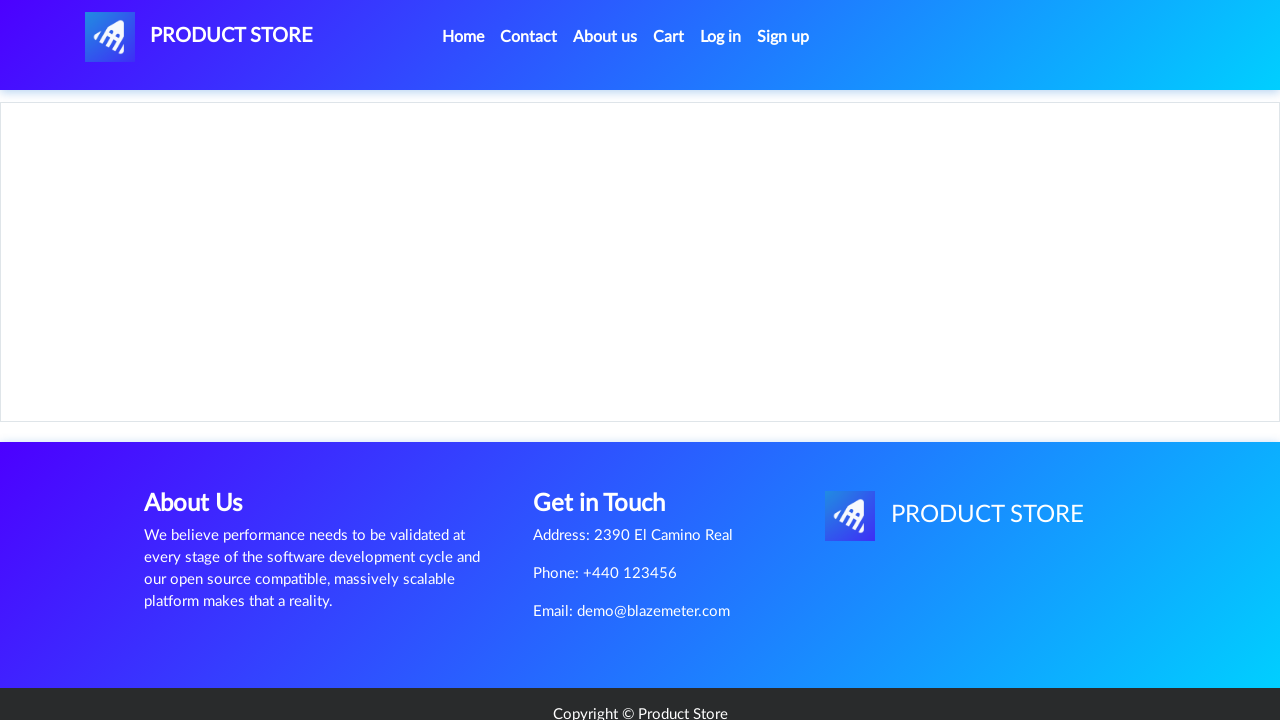

Product page loaded and product title heading appeared
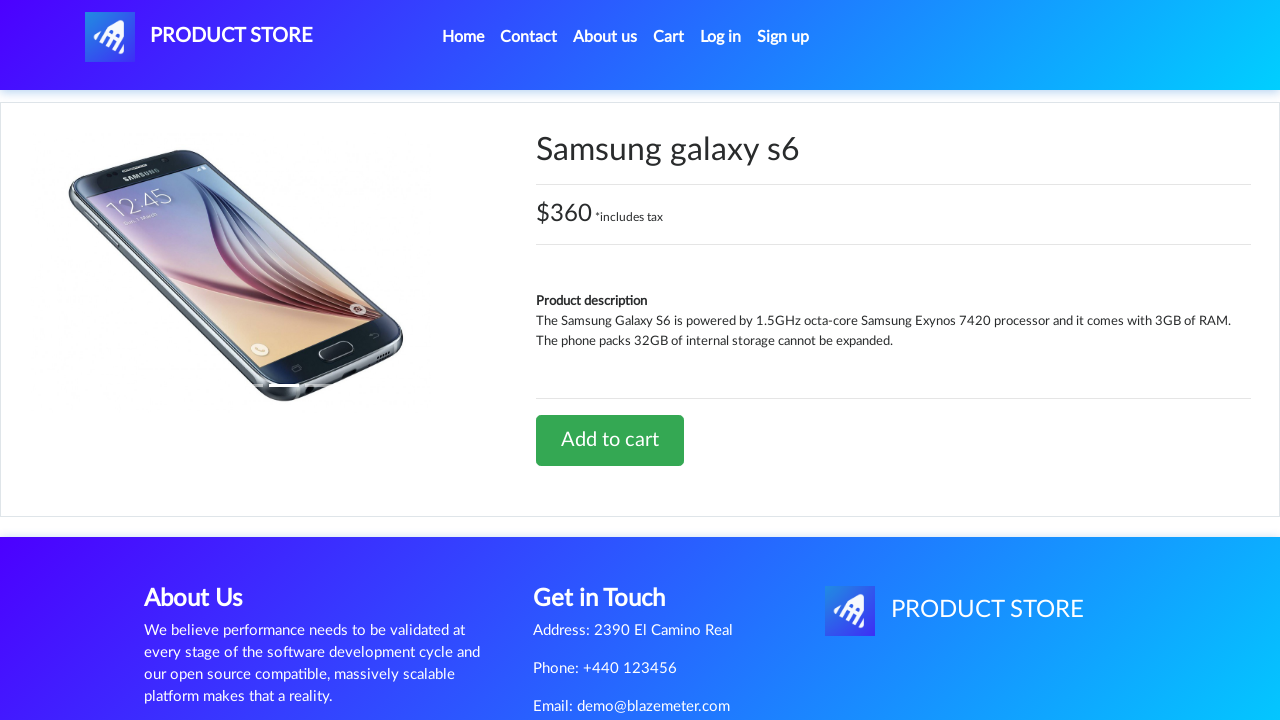

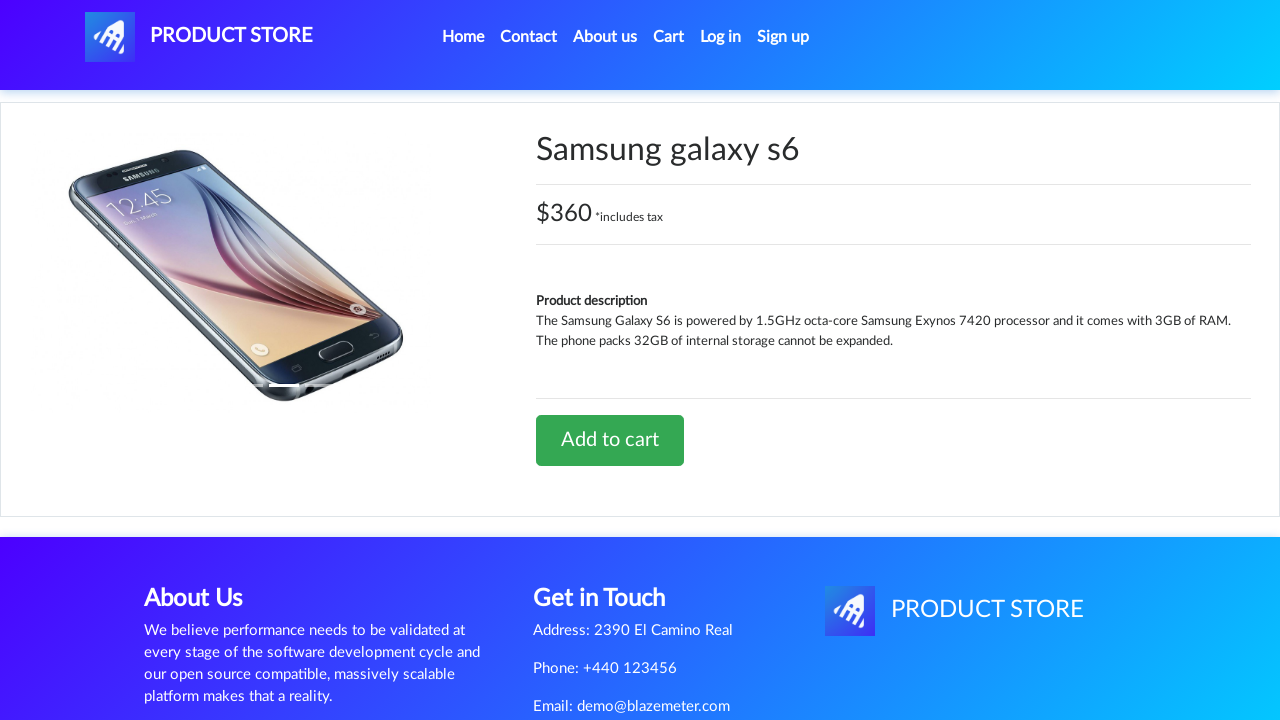